Tests jQuery UI datepicker functionality by opening the datepicker, navigating to the next month, and selecting a specific date

Starting URL: https://jqueryui.com/datepicker/

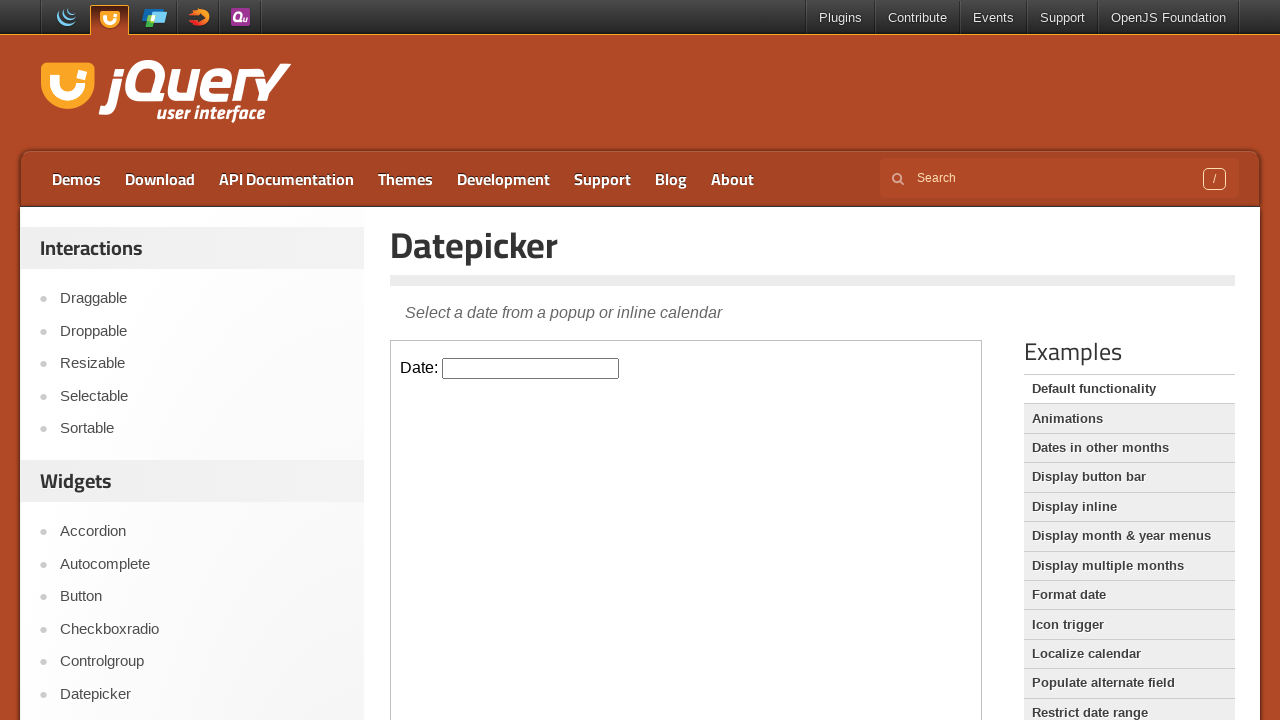

Located the demo frame containing the datepicker
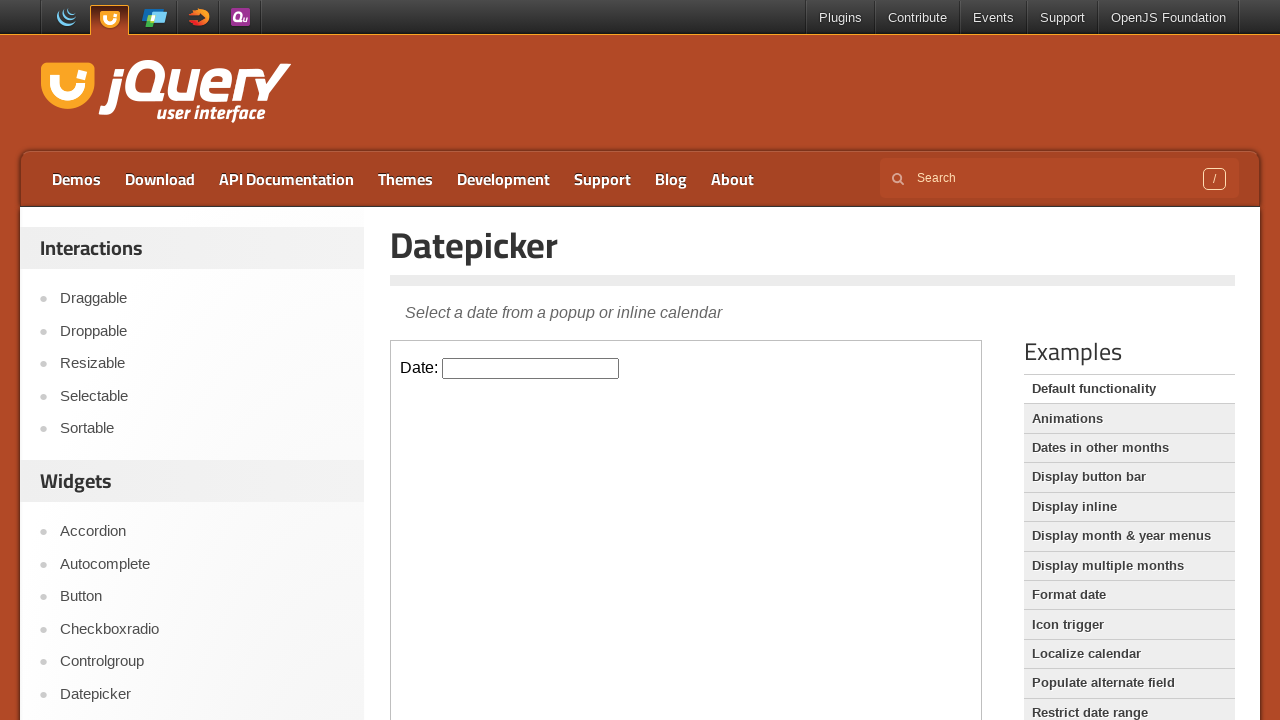

Clicked on the datepicker input to open the calendar at (531, 368) on .demo-frame >> internal:control=enter-frame >> #datepicker
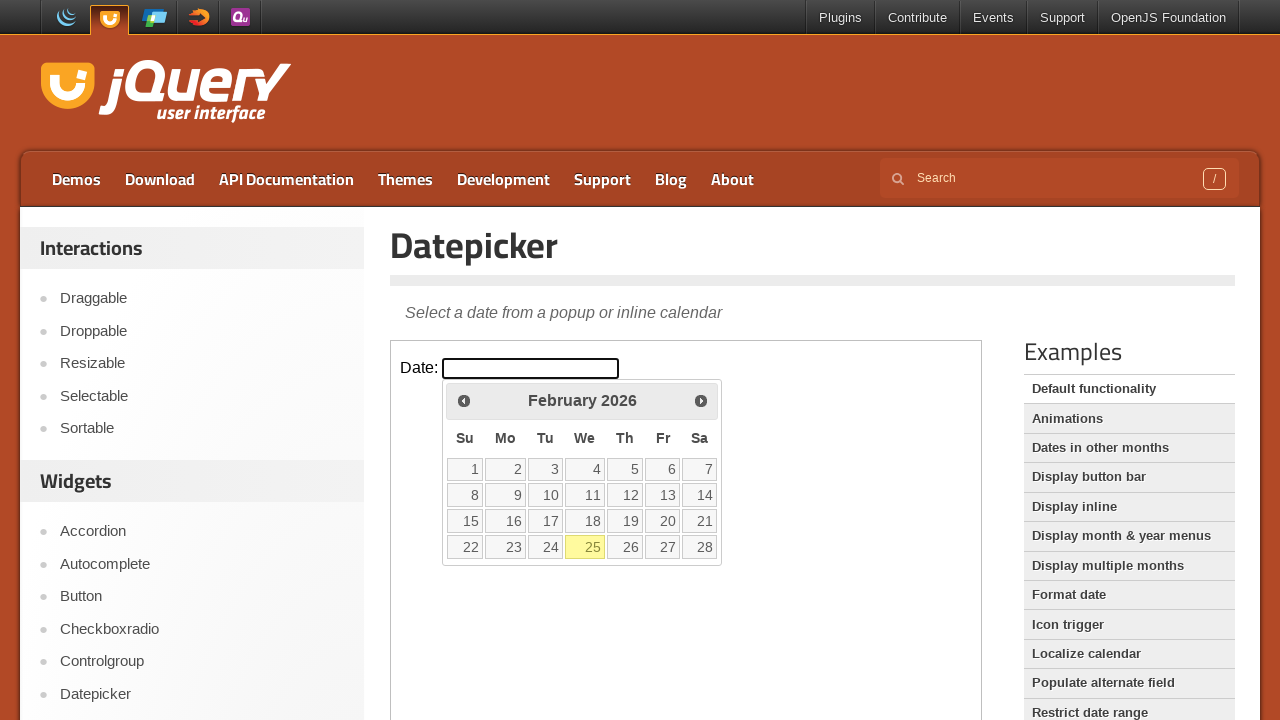

Clicked the next month navigation button at (701, 400) on .demo-frame >> internal:control=enter-frame >> a[data-handler='next']
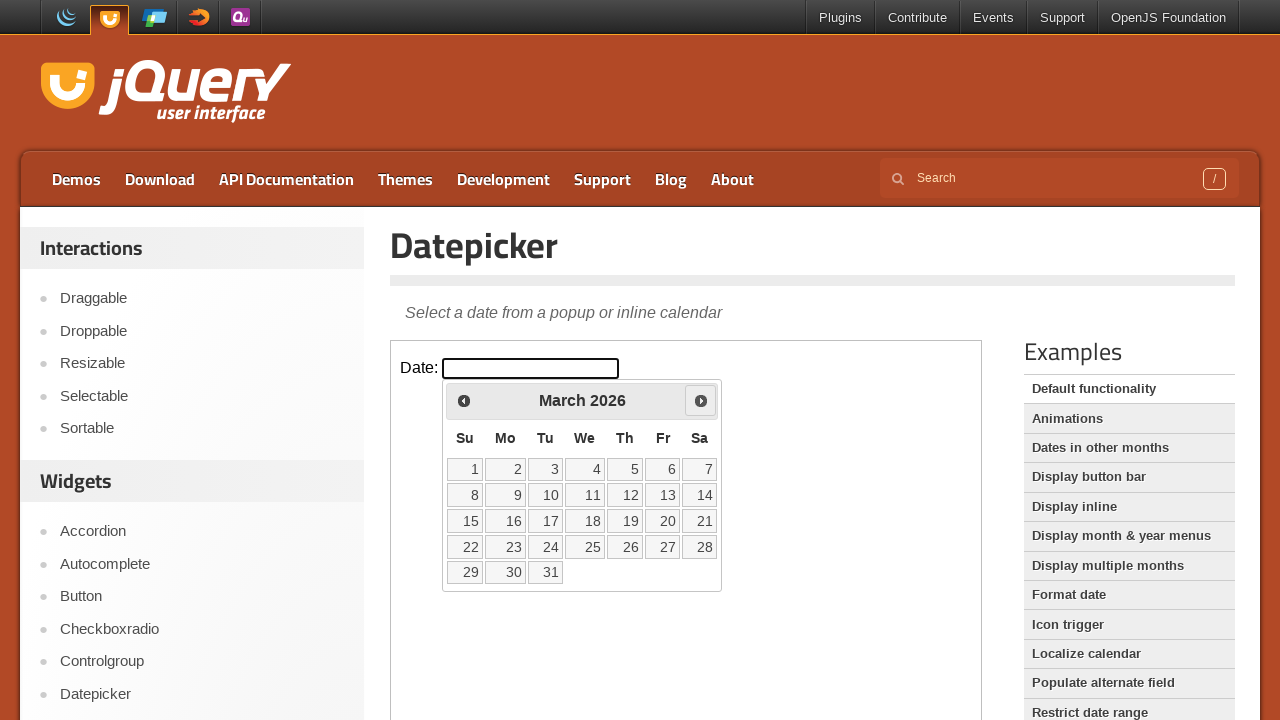

Selected the 22nd day of the month at (465, 547) on .demo-frame >> internal:control=enter-frame >> a[data-date='22']
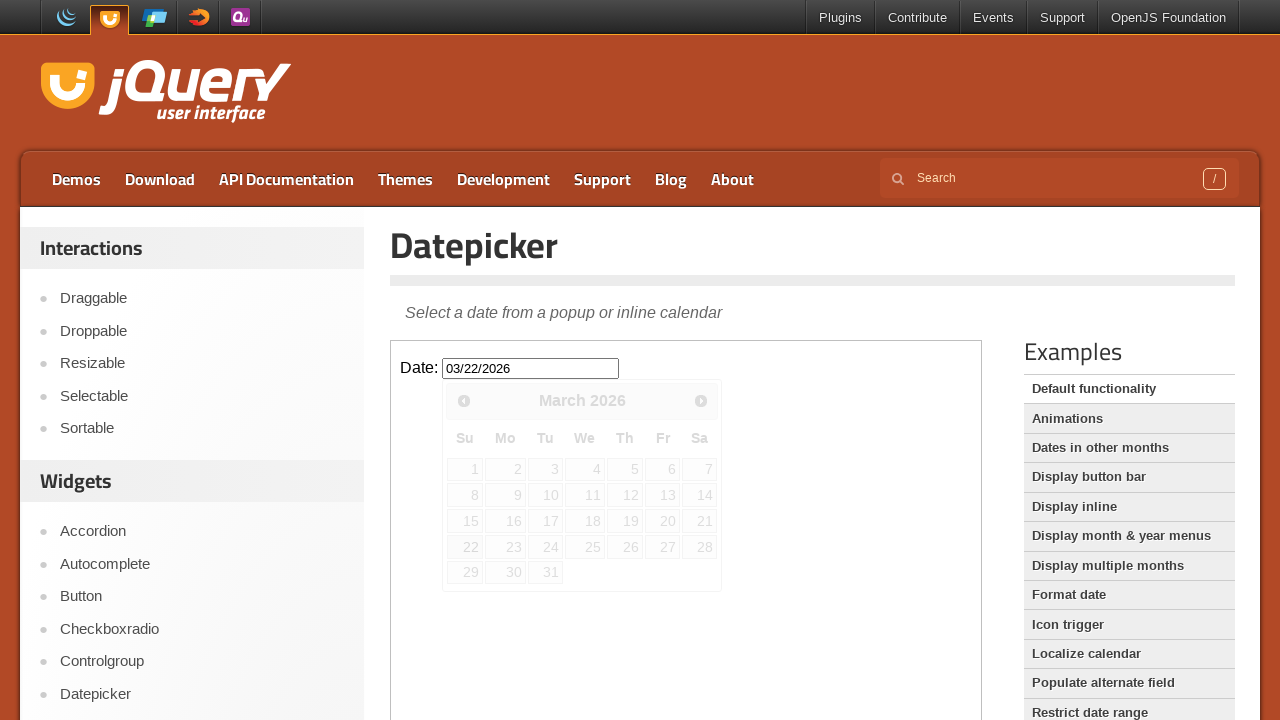

Verified selected date is: 03/22/2026
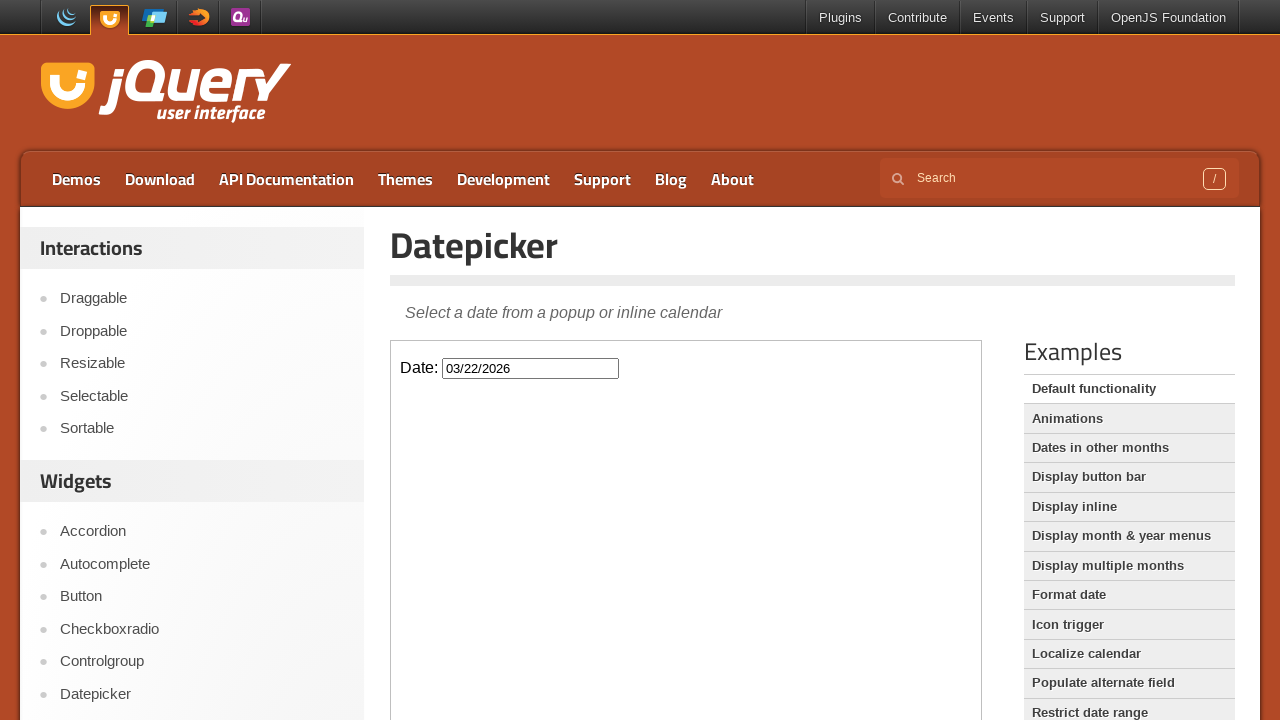

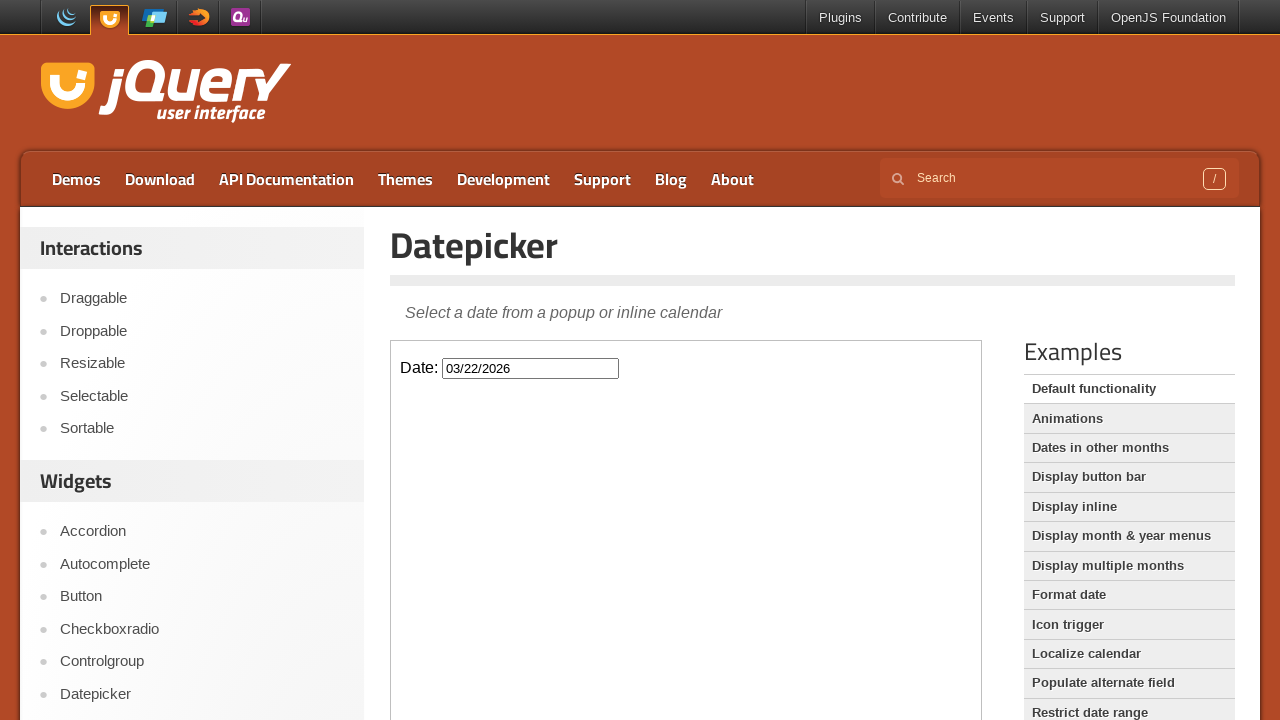